Tests JavaScript prompt alert by clicking the third alert button, entering text into the prompt, and accepting it

Starting URL: https://the-internet.herokuapp.com/

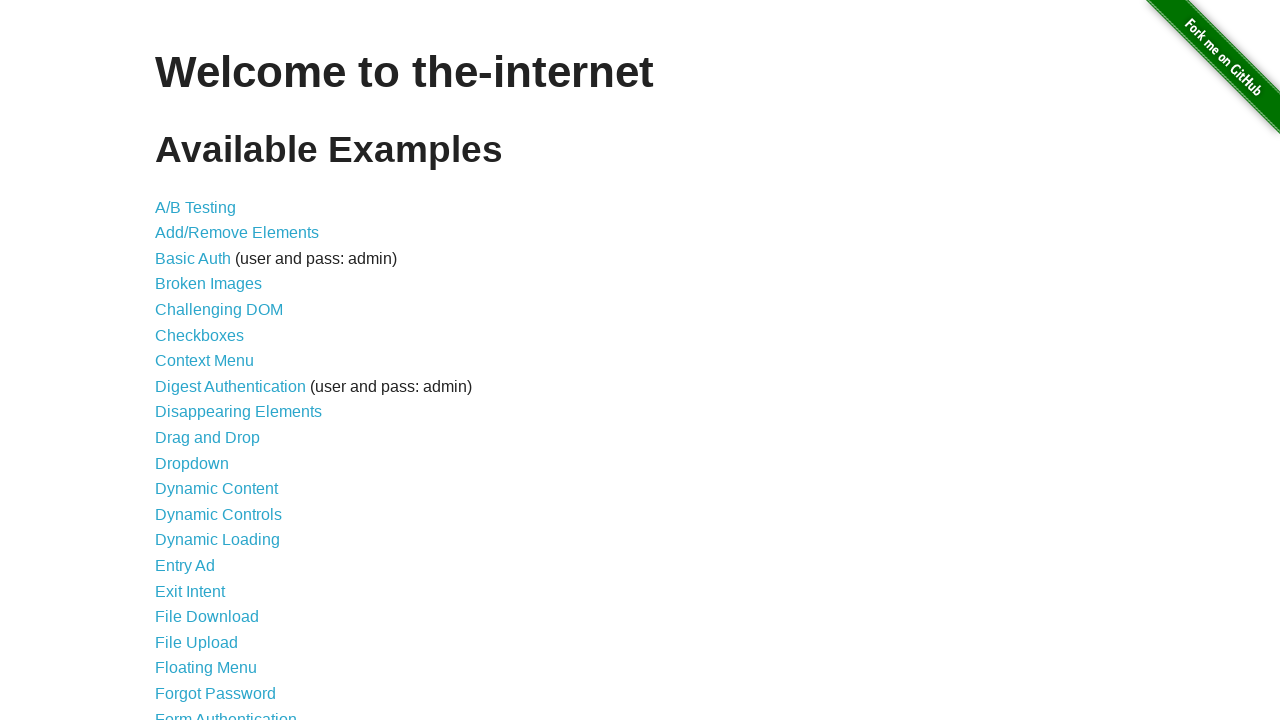

Clicked on JavaScript Alerts link at (214, 361) on xpath=//*[text()='JavaScript Alerts']
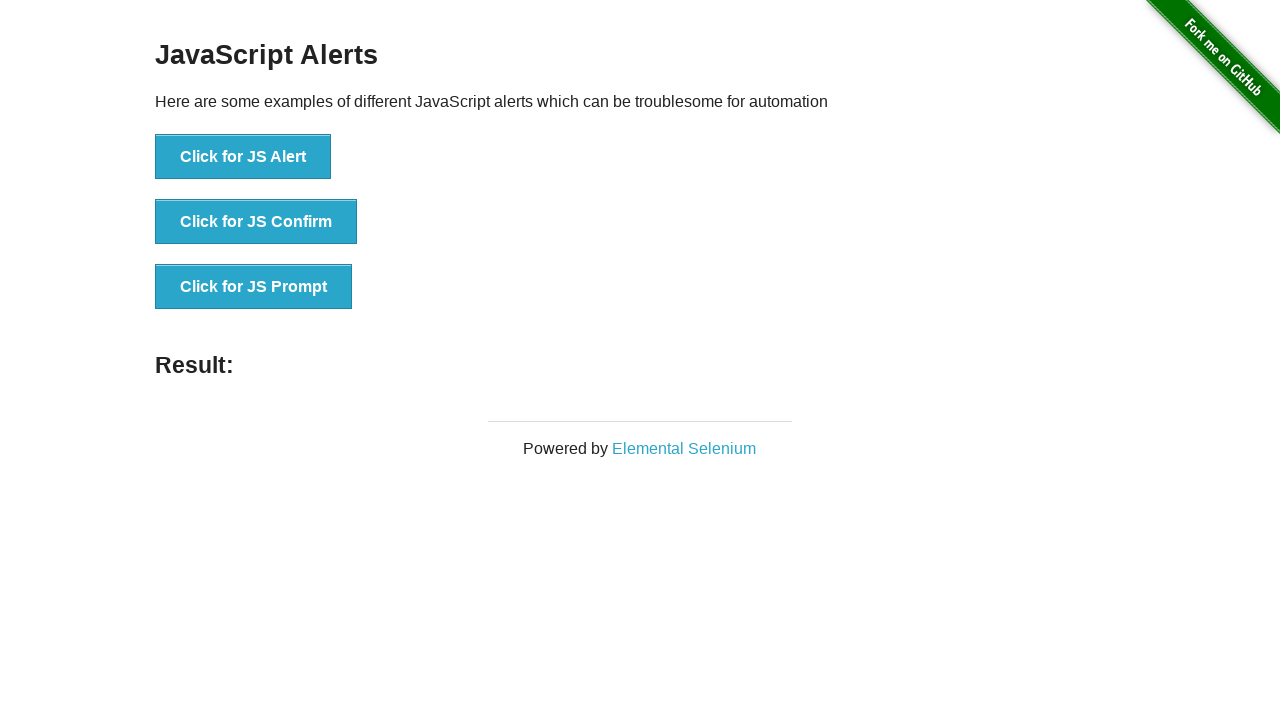

Third alert button appeared on page
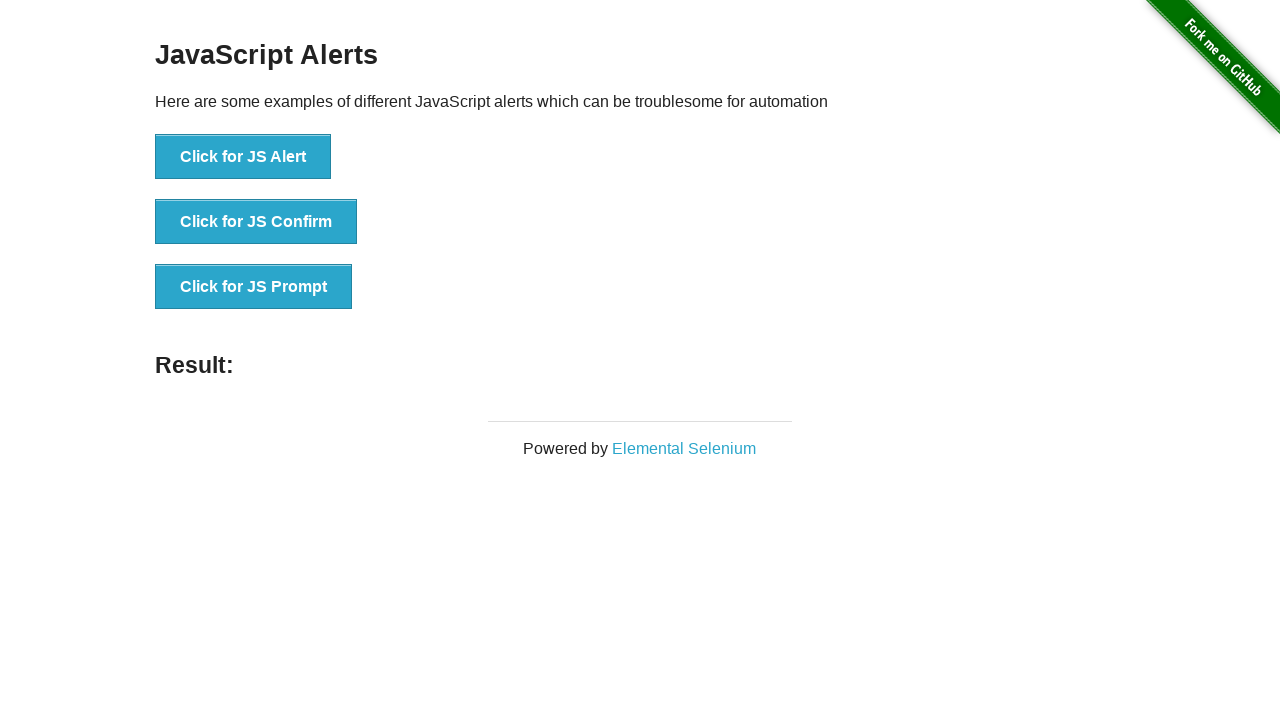

Set up dialog handler to accept prompt with text 'Hello, Playwright'
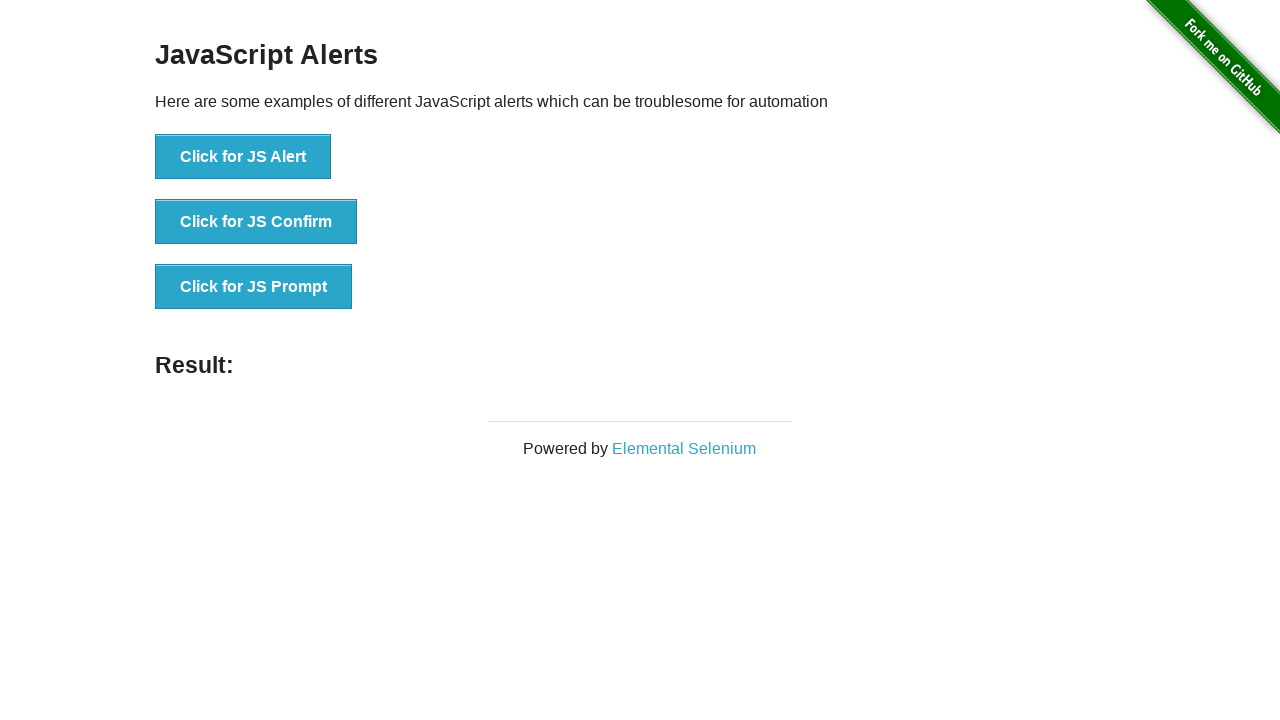

Clicked the third alert button to trigger JavaScript prompt at (254, 287) on (//button)[3]
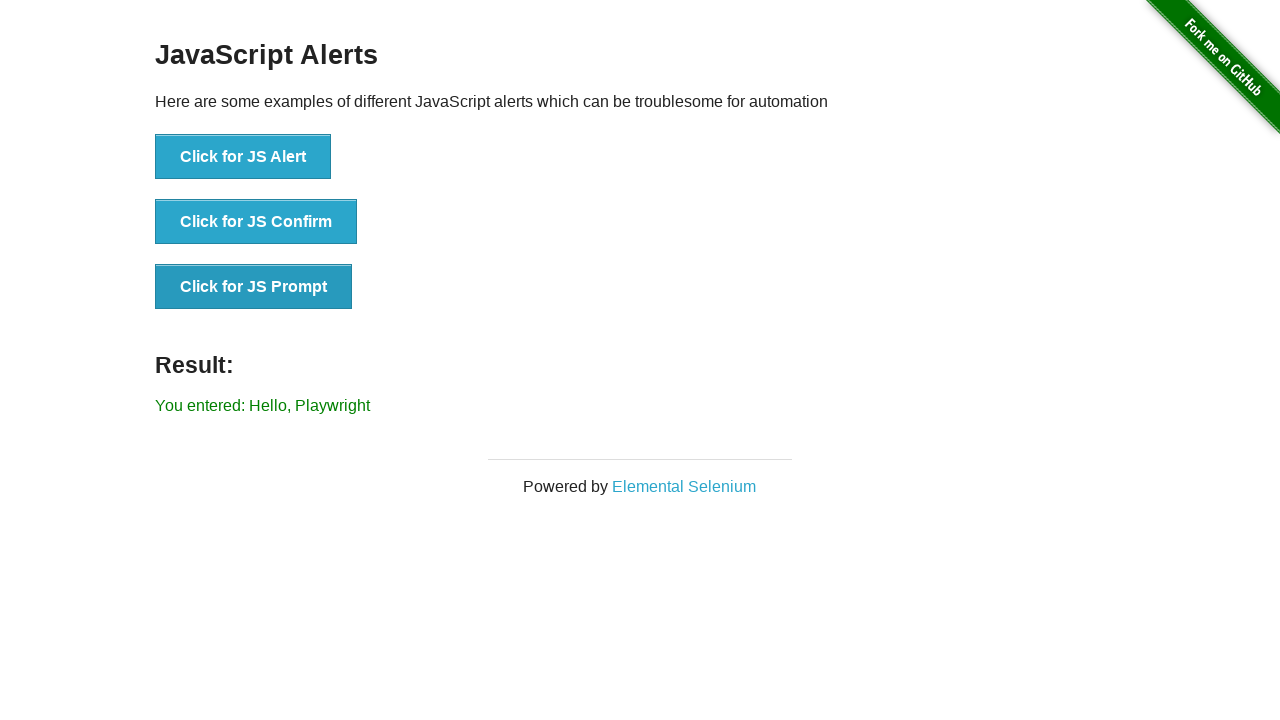

Result element appeared showing the prompt was accepted with entered text
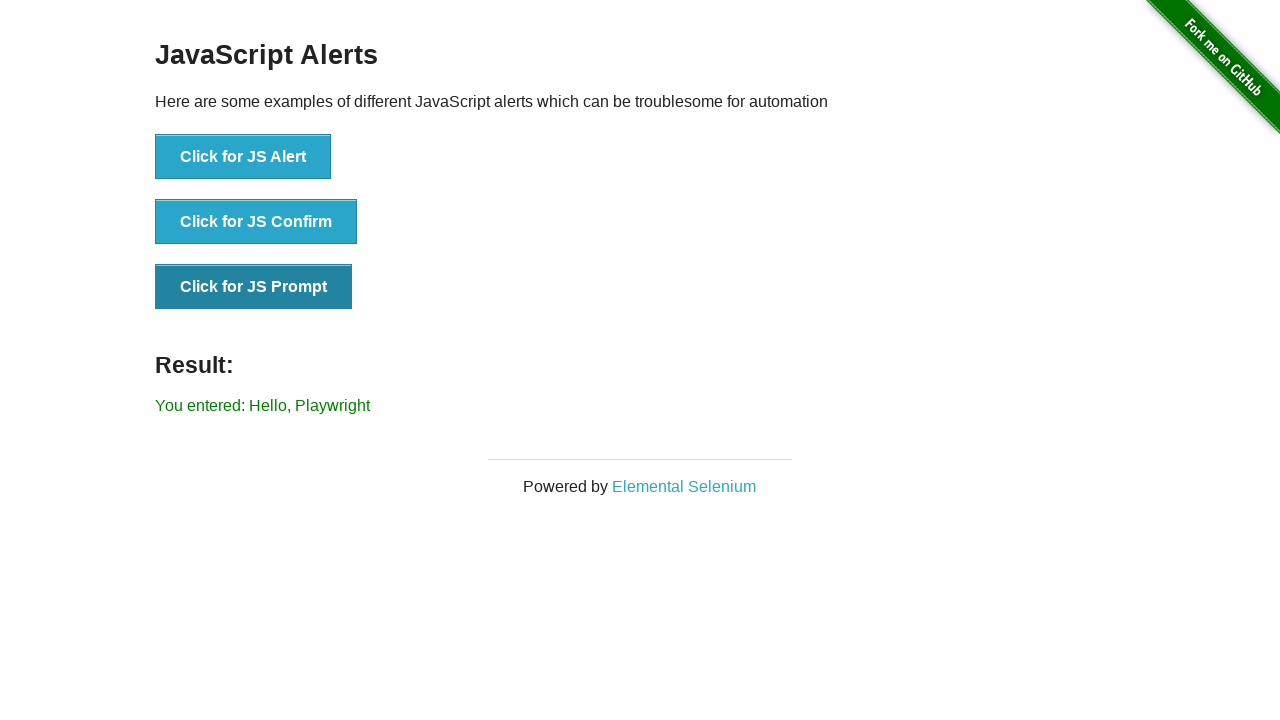

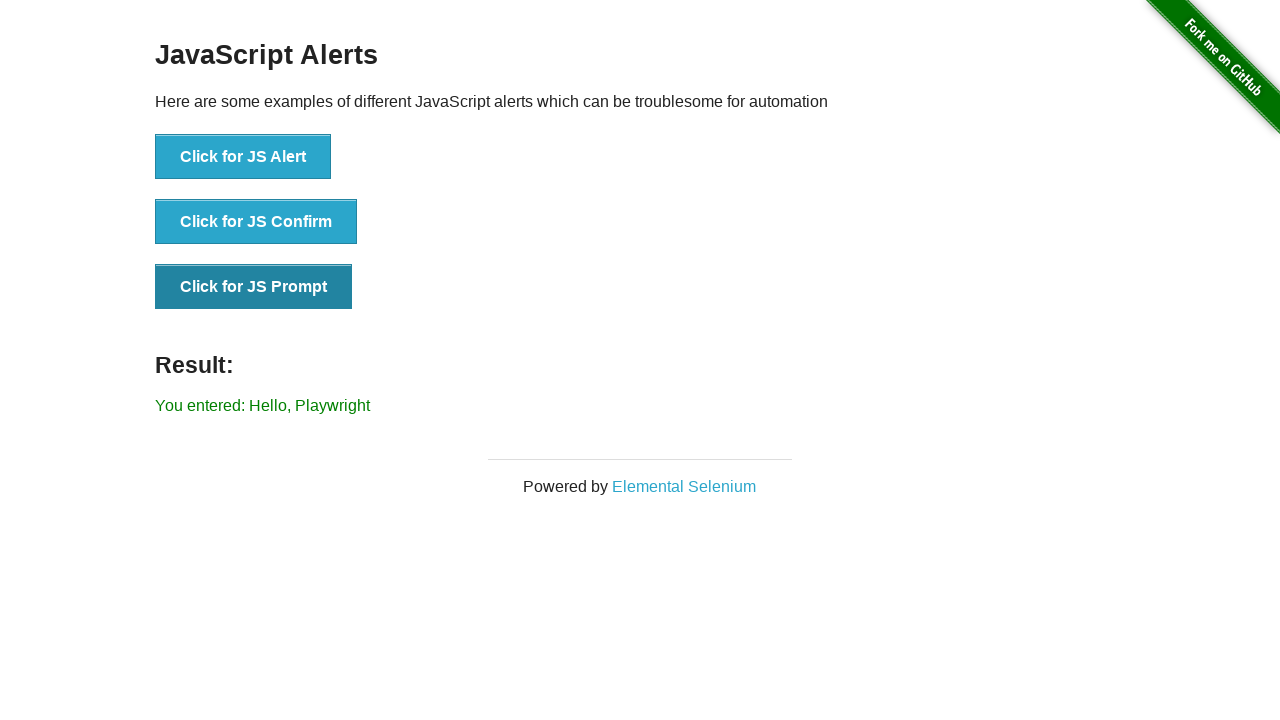